Tests the calculator's division operation with large negative integers

Starting URL: https://gerabarud.github.io/is3-calculadora/

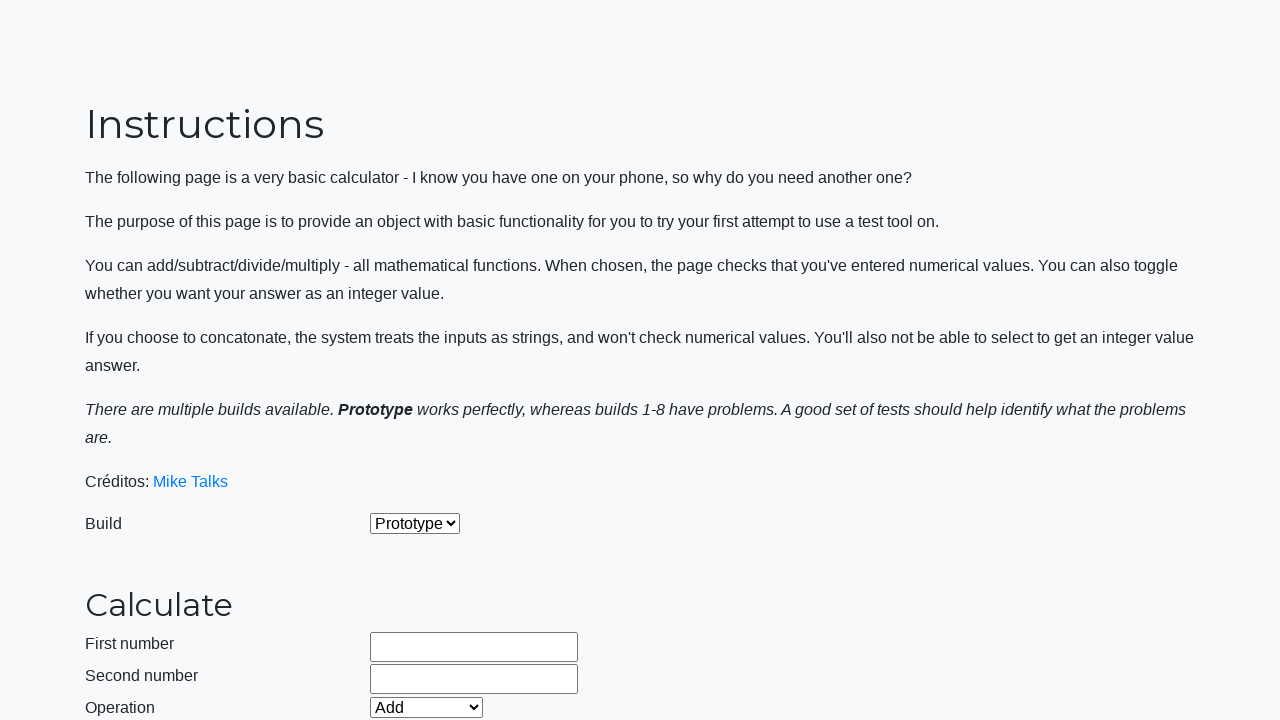

Selected build version 2 on #selectBuild
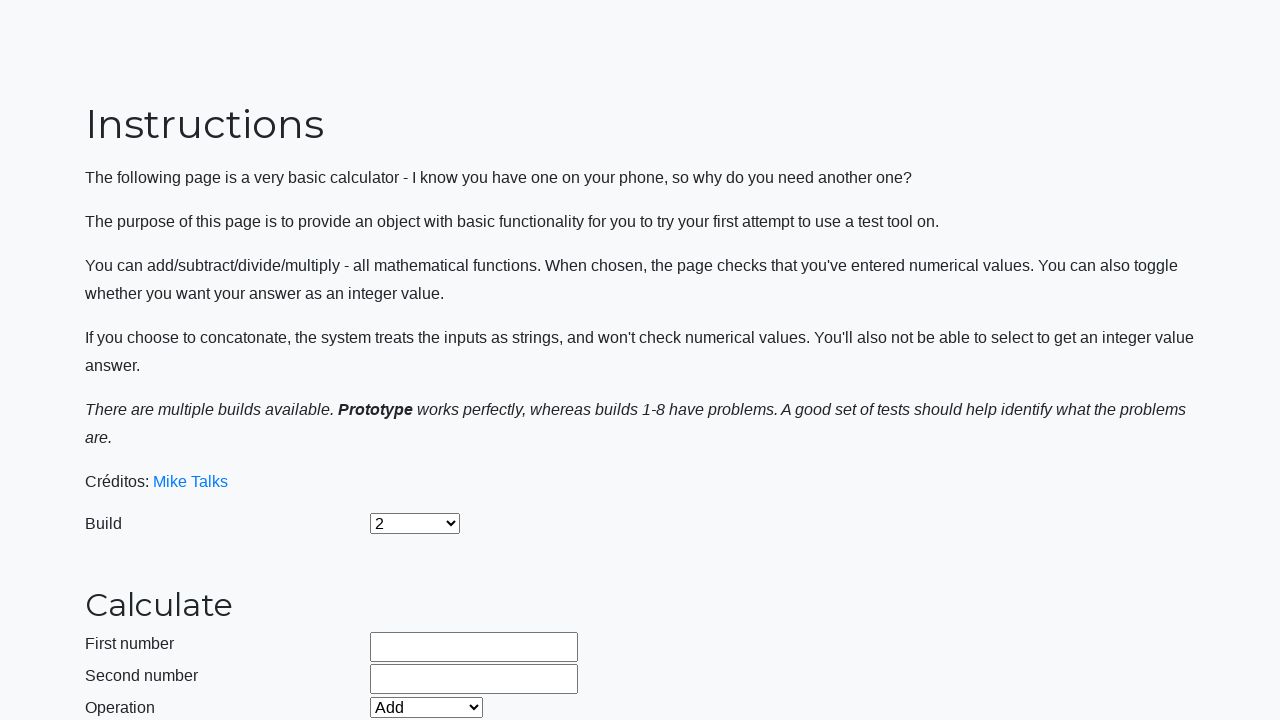

Entered first negative number -999999999 on #number1Field
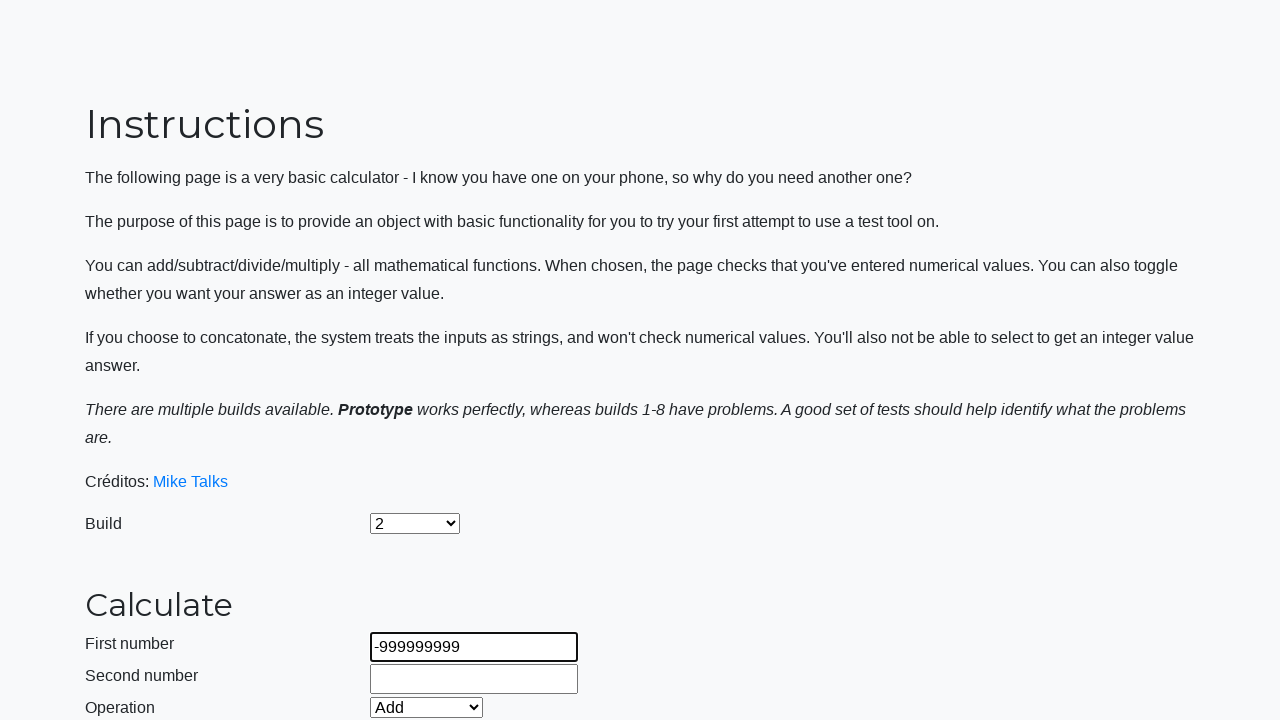

Entered second negative number -999999999 on #number2Field
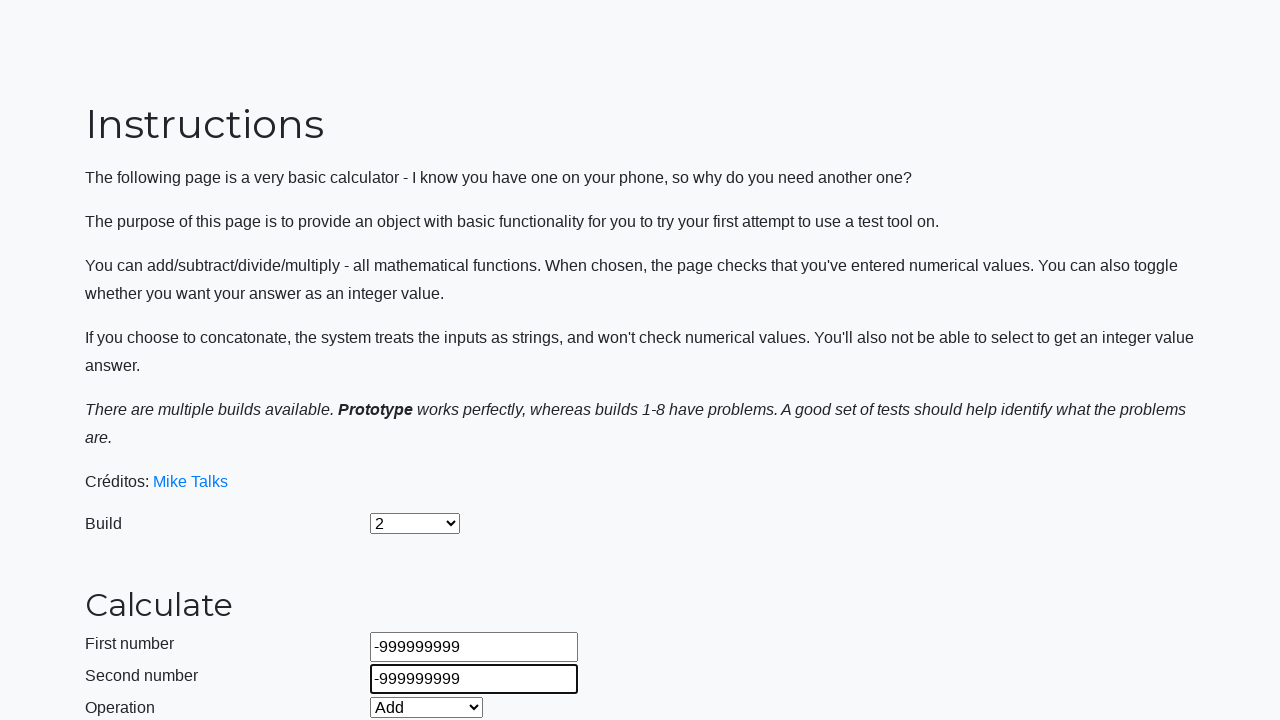

Selected Divide operation on #selectOperationDropdown
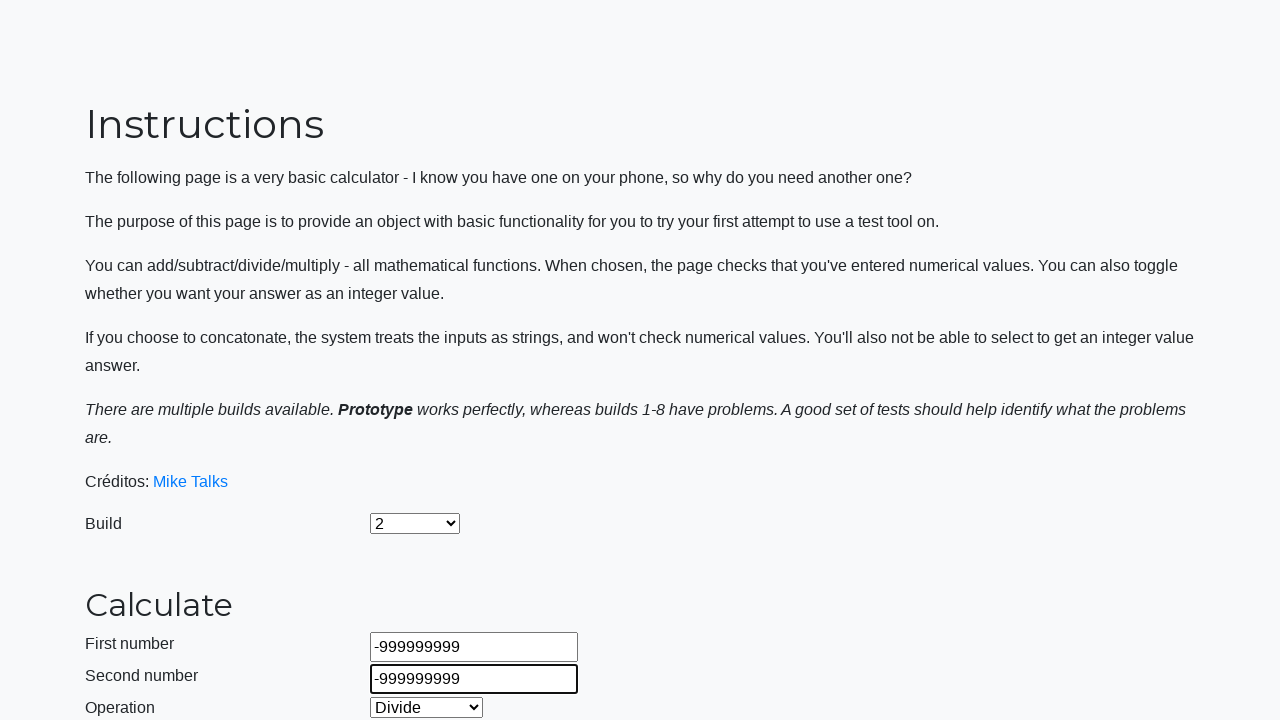

Clicked calculate button at (422, 451) on #calculateButton
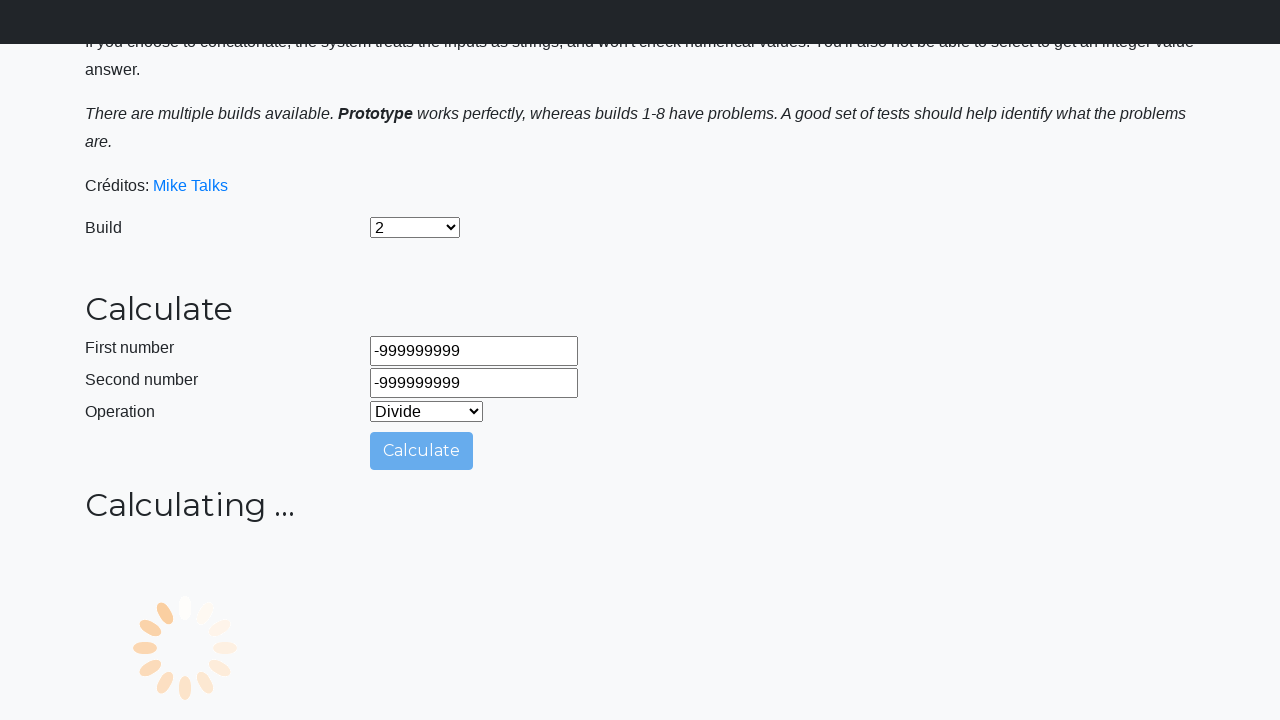

Waited 1000ms for result to process
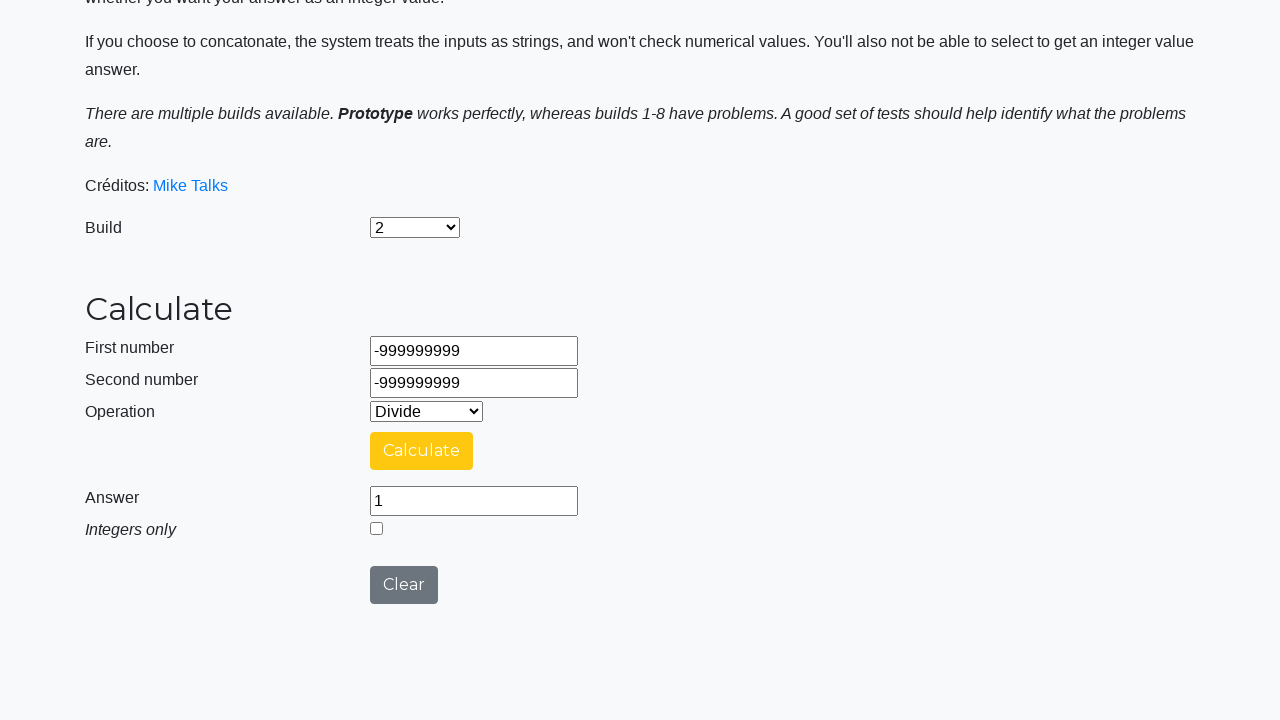

Clicked integers only checkbox at (376, 528) on #integerSelect
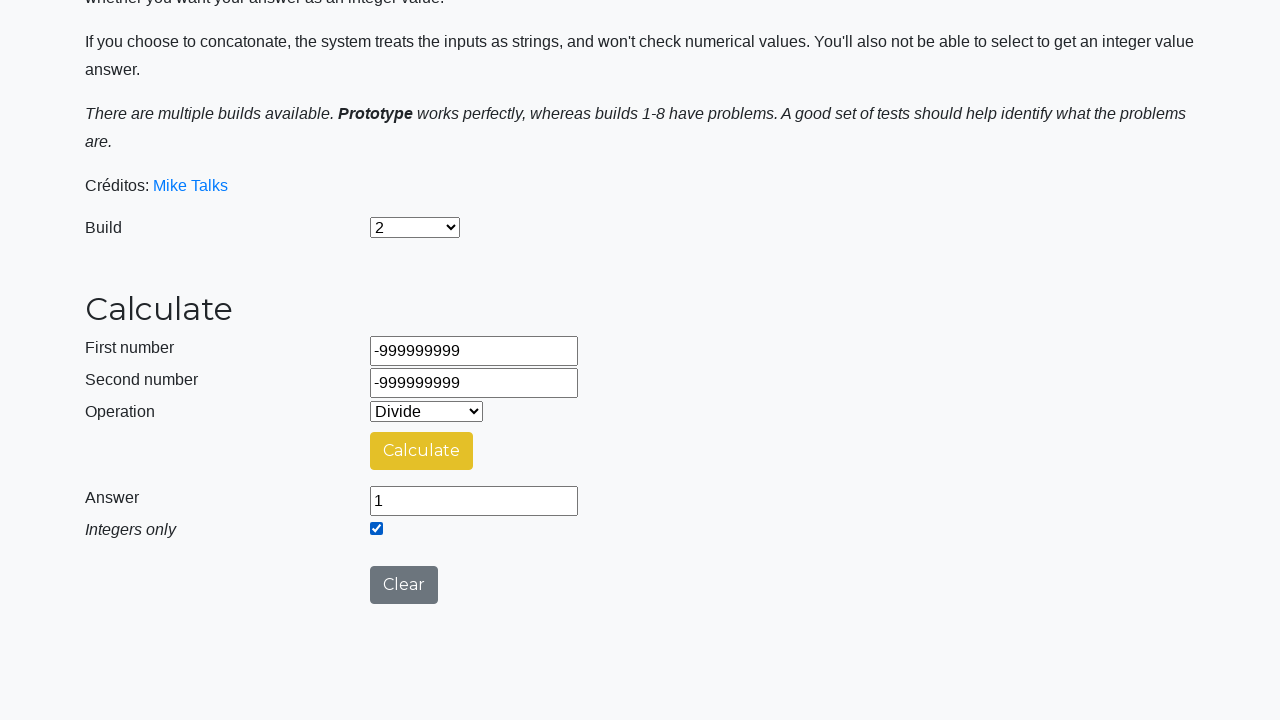

Clicked calculate button again for integers only result at (422, 451) on #calculateButton
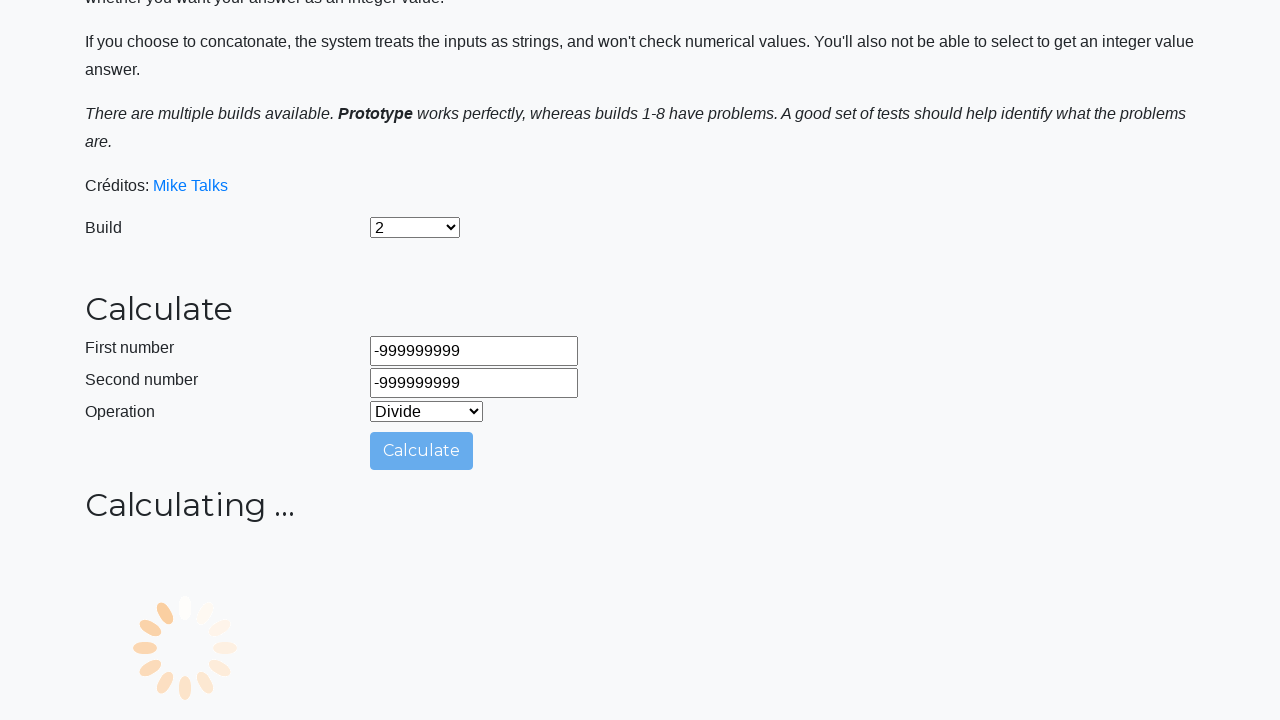

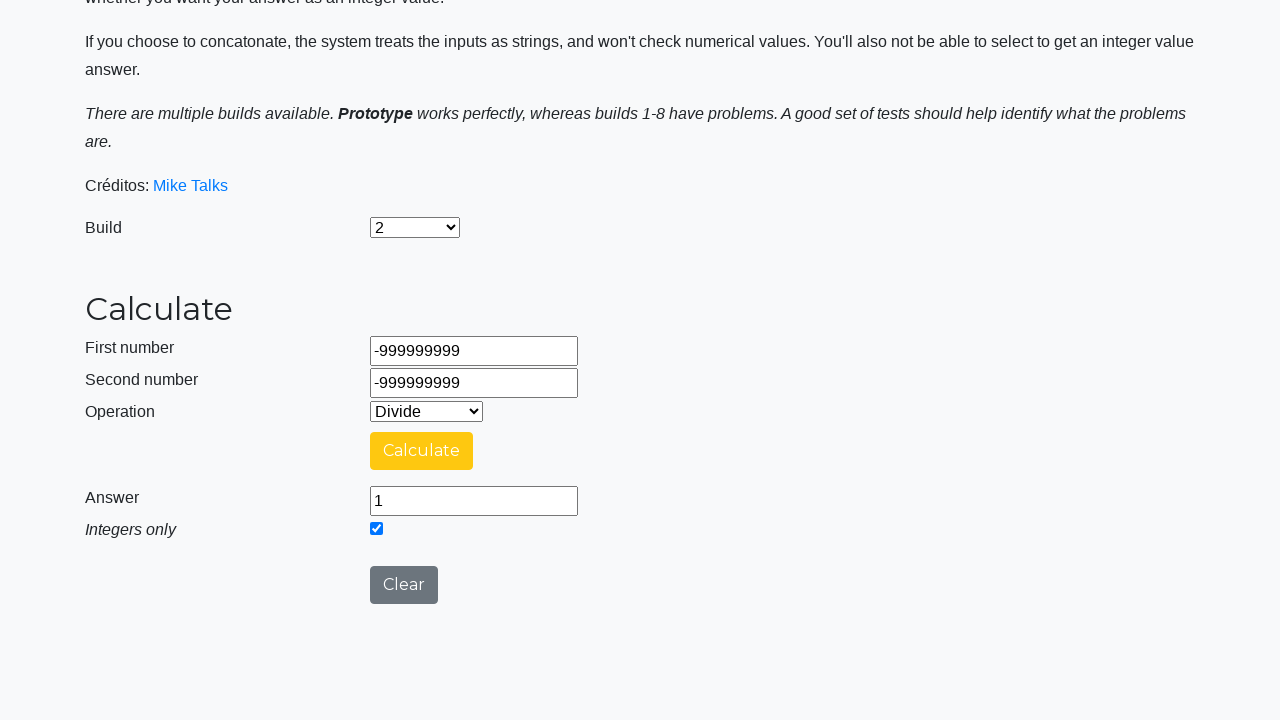